Tests clearing the complete state of all items by checking and then unchecking the 'Mark all as complete' checkbox

Starting URL: https://demo.playwright.dev/todomvc

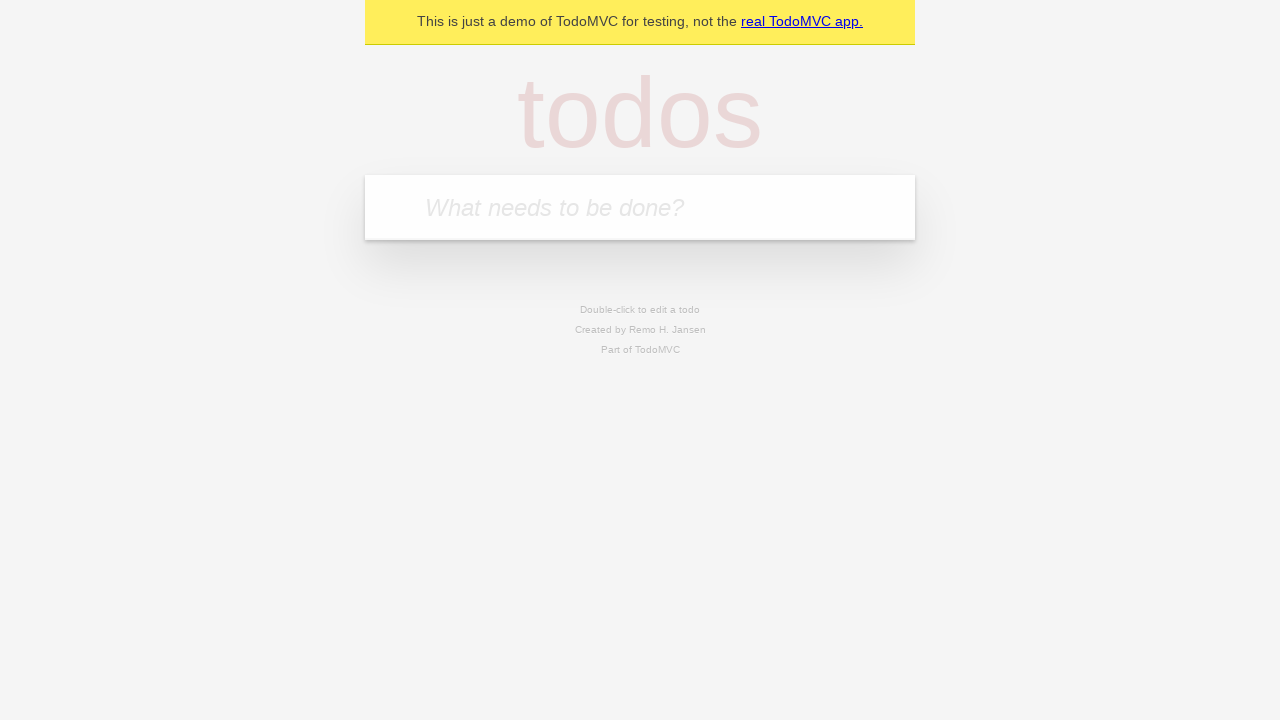

Filled todo input with 'buy some cheese' on internal:attr=[placeholder="What needs to be done?"i]
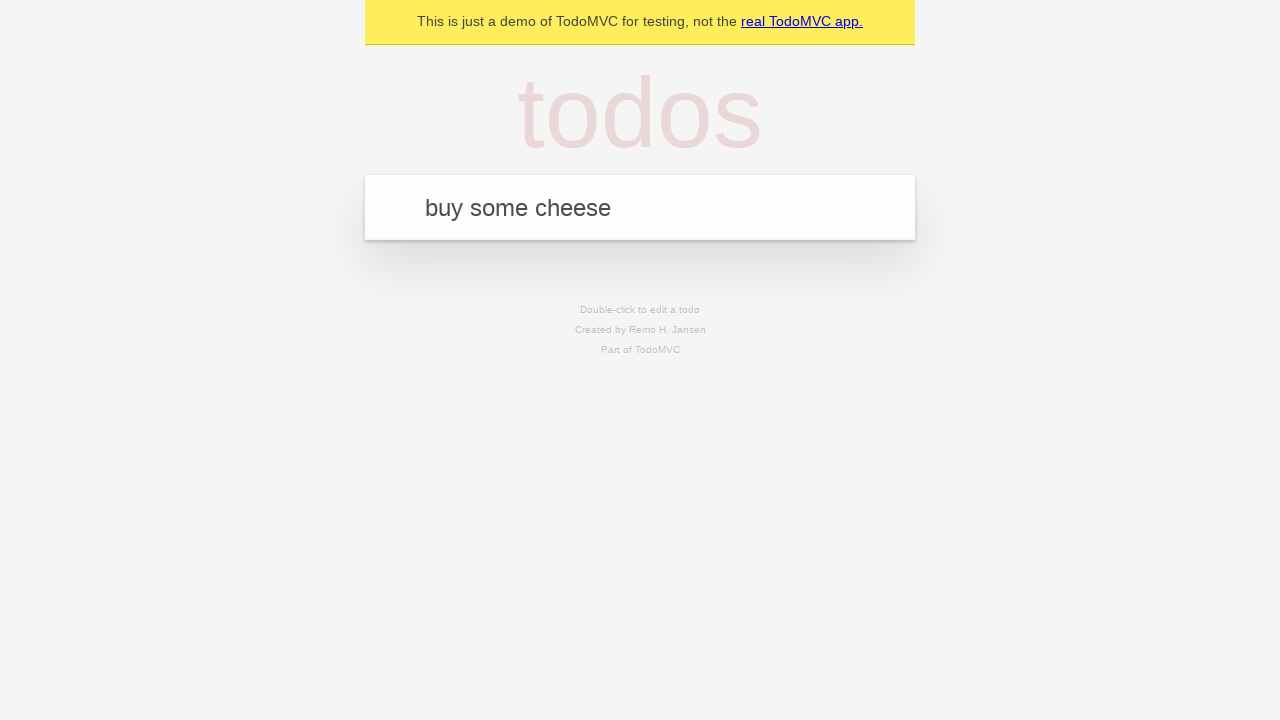

Pressed Enter to create first todo on internal:attr=[placeholder="What needs to be done?"i]
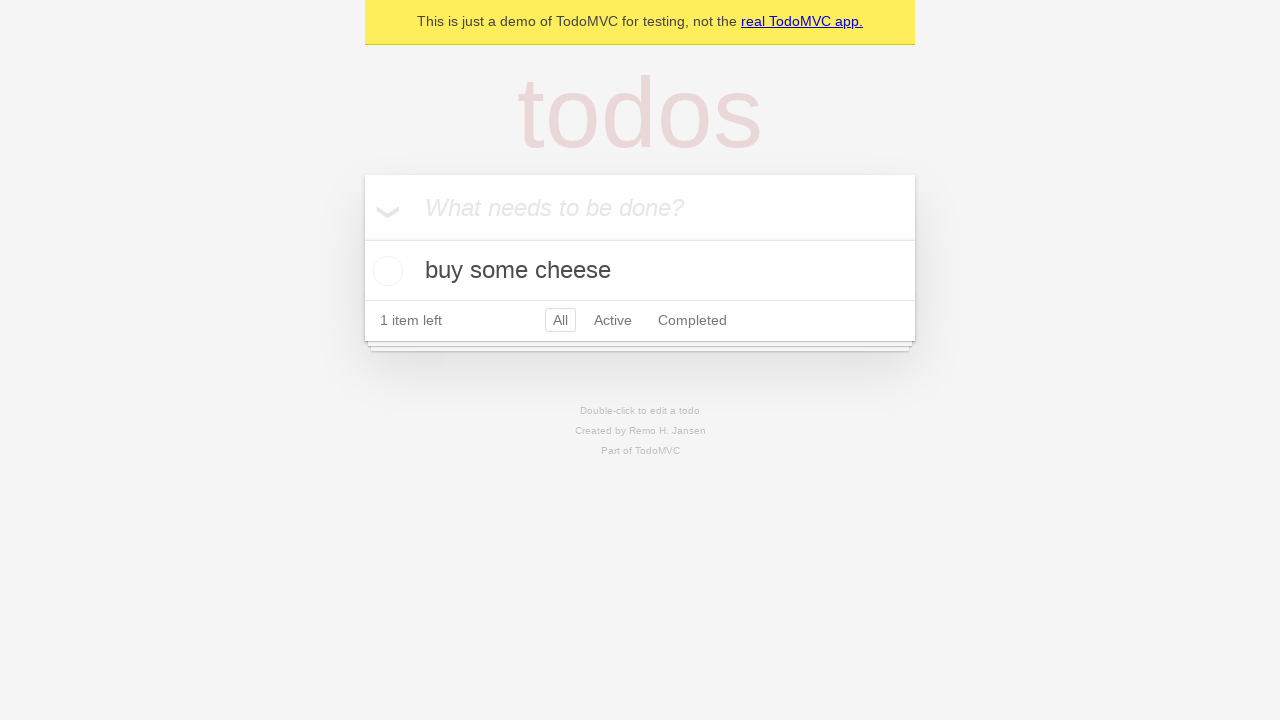

Filled todo input with 'feed the cat' on internal:attr=[placeholder="What needs to be done?"i]
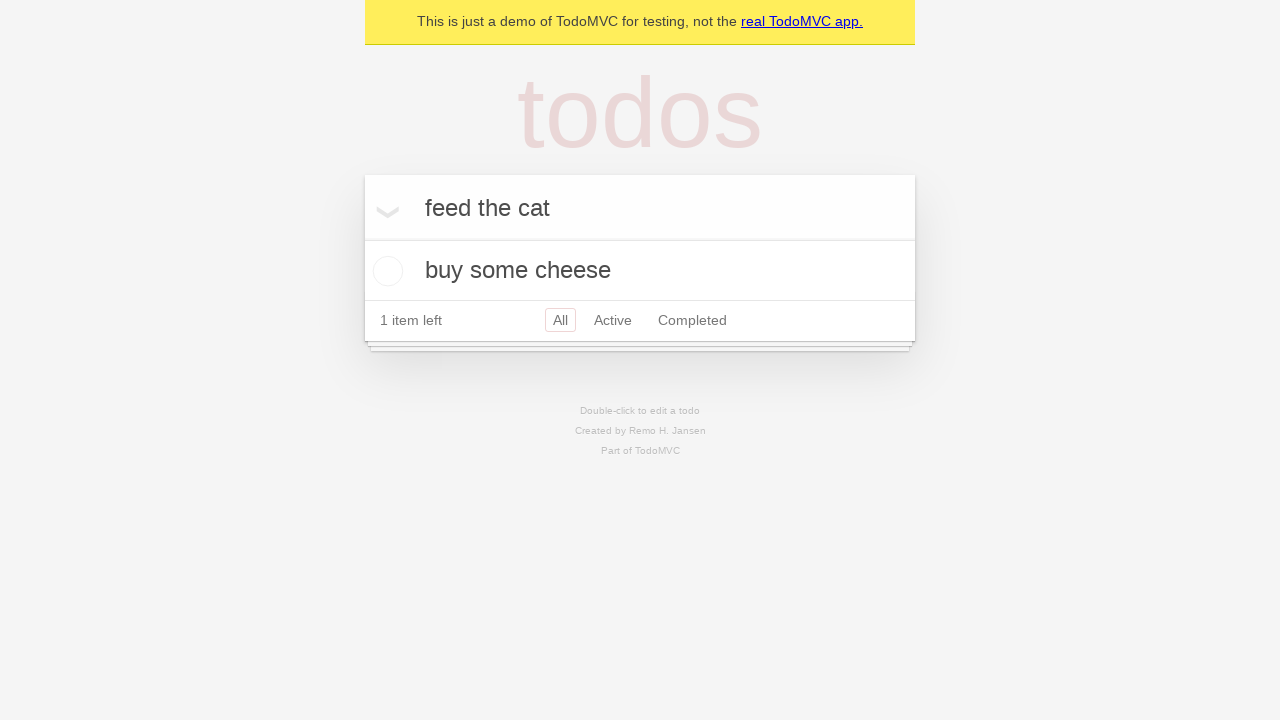

Pressed Enter to create second todo on internal:attr=[placeholder="What needs to be done?"i]
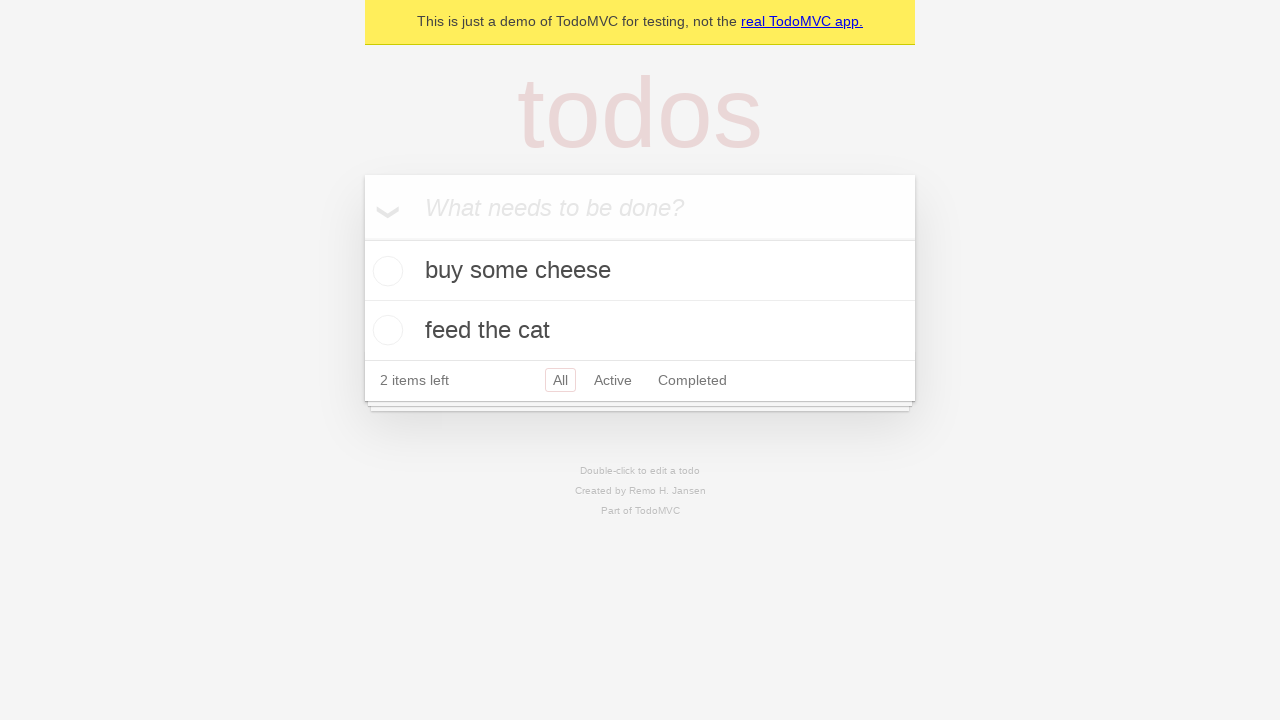

Filled todo input with 'book a doctors appointment' on internal:attr=[placeholder="What needs to be done?"i]
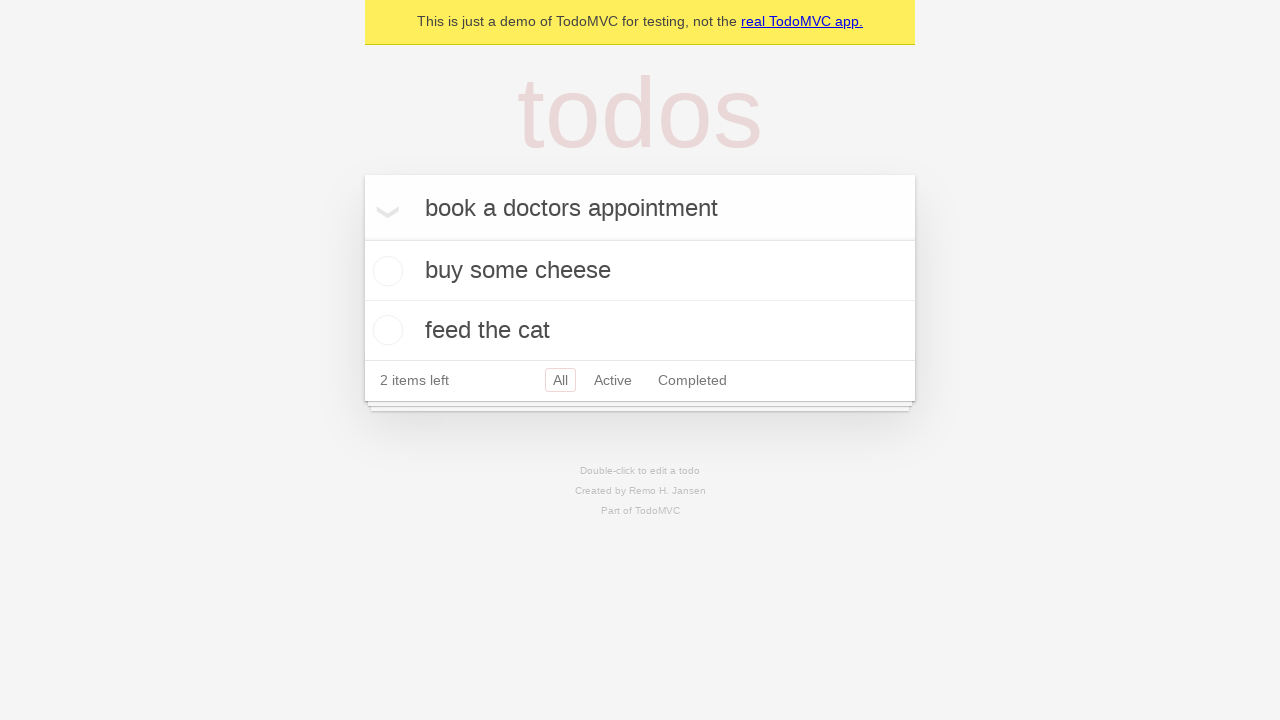

Pressed Enter to create third todo on internal:attr=[placeholder="What needs to be done?"i]
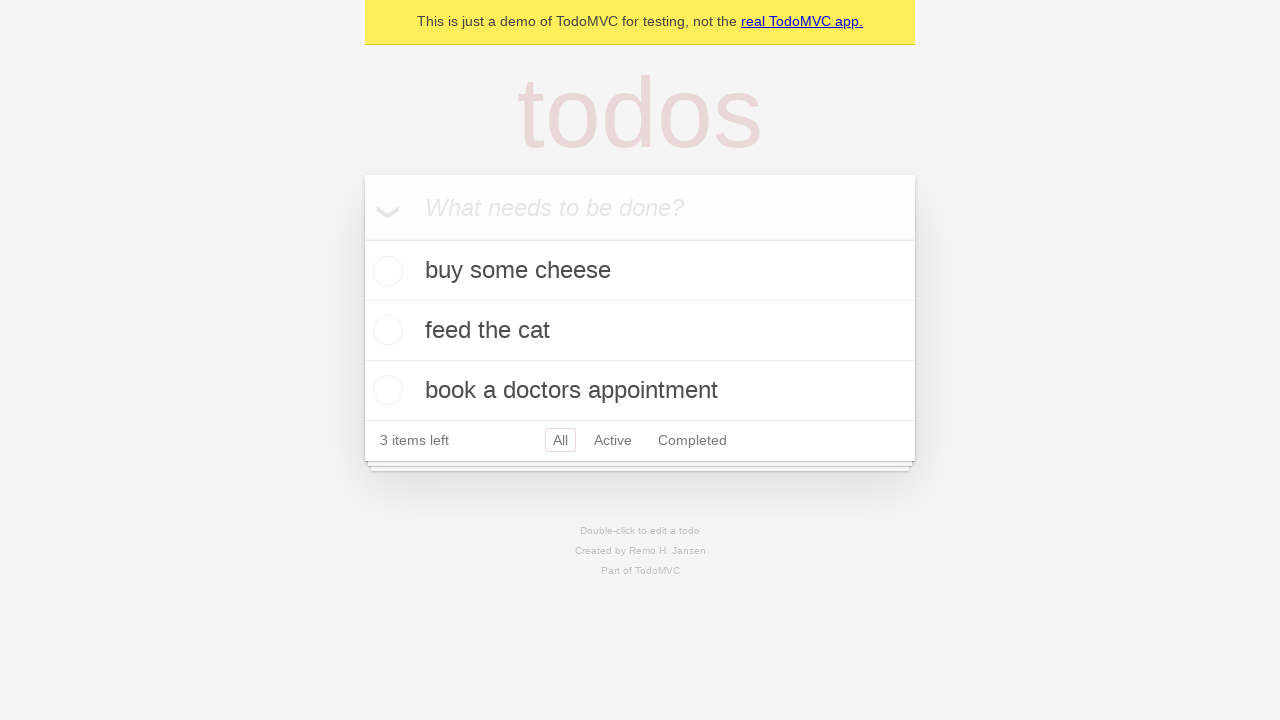

Verified all 3 todos were created in localStorage
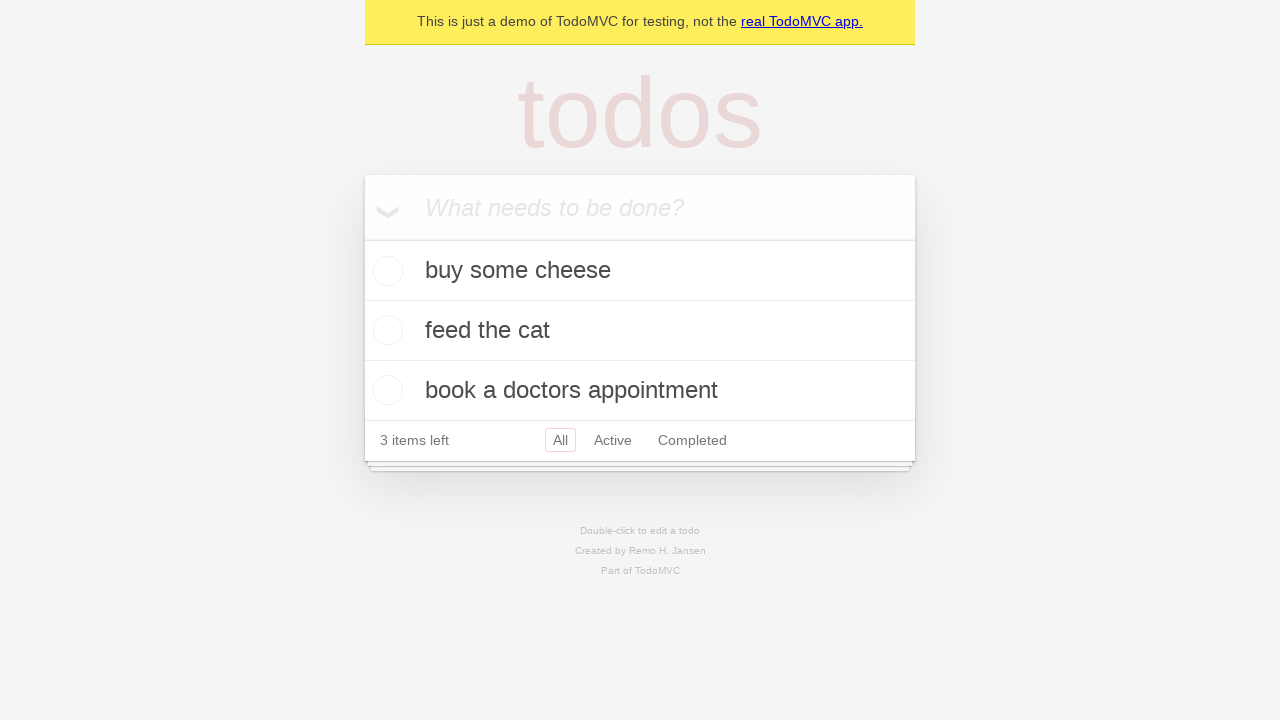

Clicked 'Mark all as complete' checkbox to check all todos at (362, 238) on internal:label="Mark all as complete"i
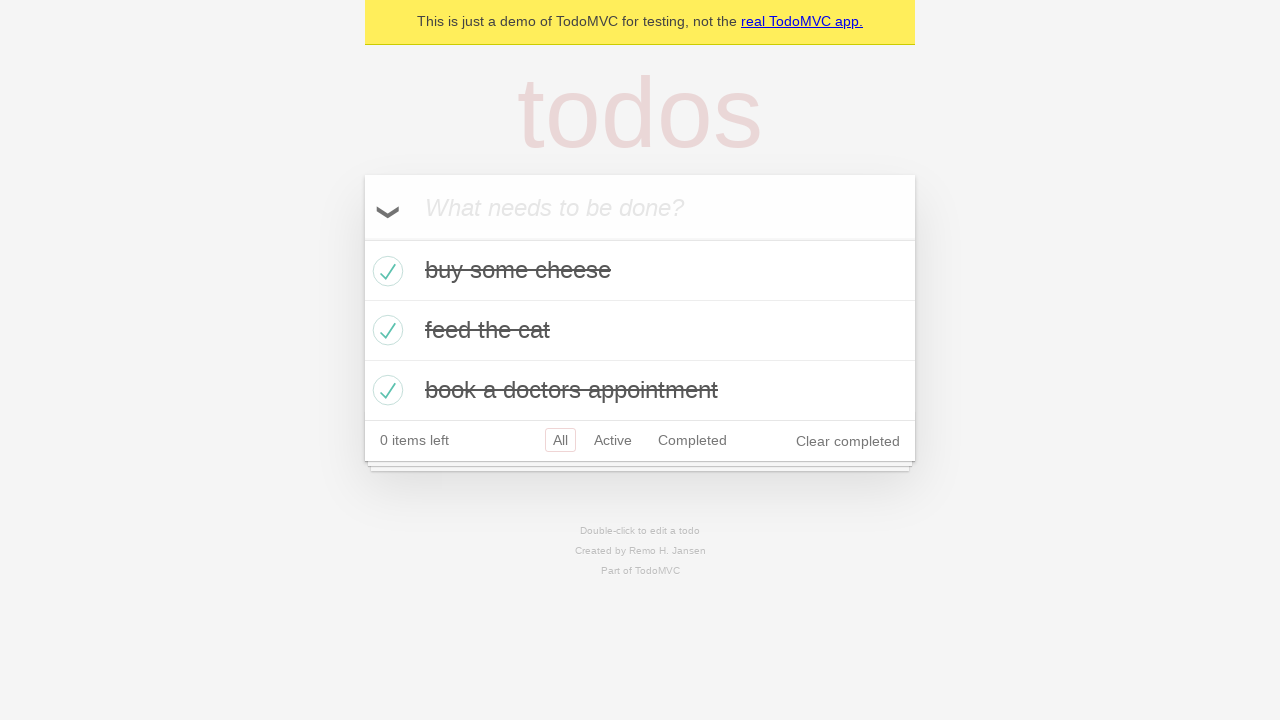

Unchecked 'Mark all as complete' checkbox to clear complete state of all todos at (362, 238) on internal:label="Mark all as complete"i
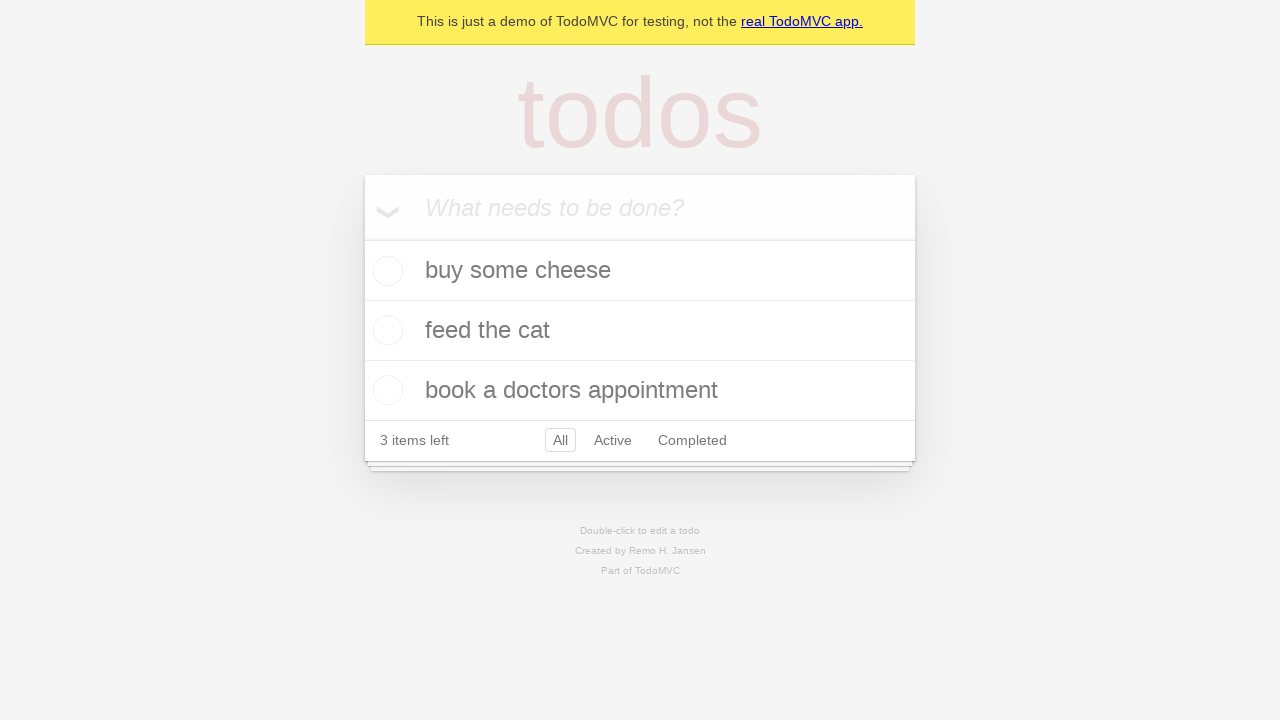

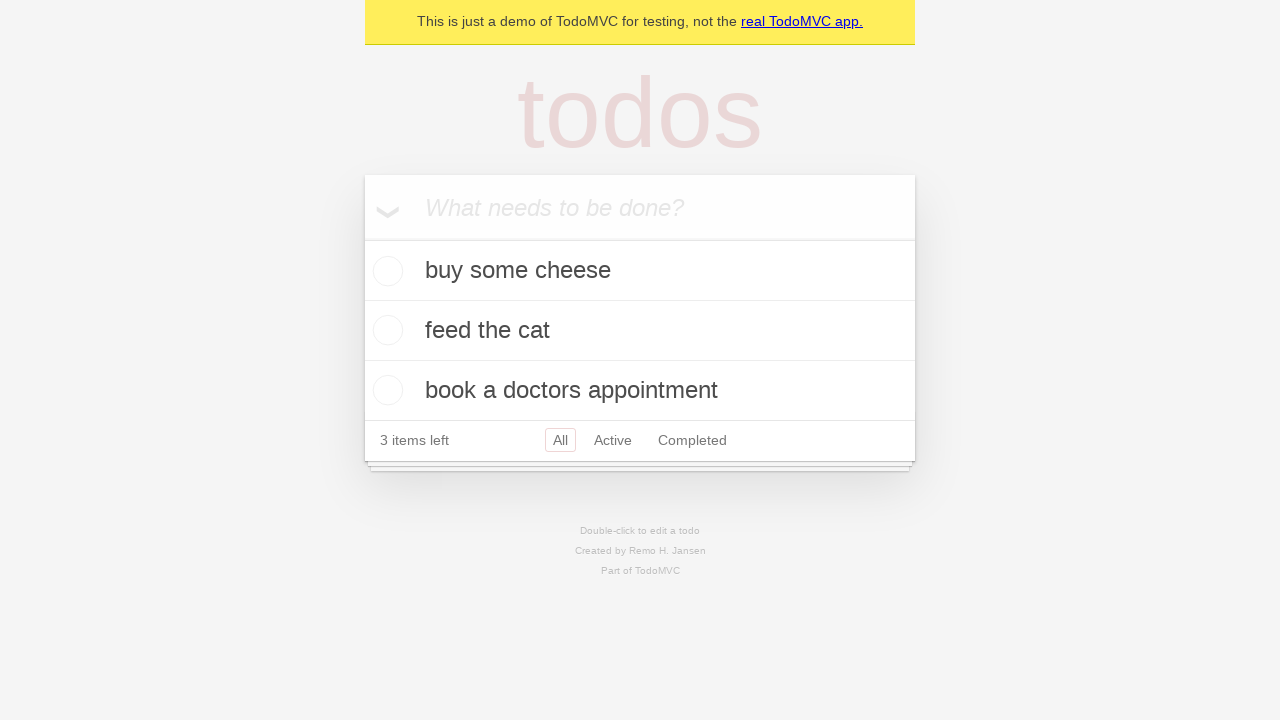